Tests that new todo items are appended to the bottom of the list by creating 3 items and verifying their order

Starting URL: https://demo.playwright.dev/todomvc

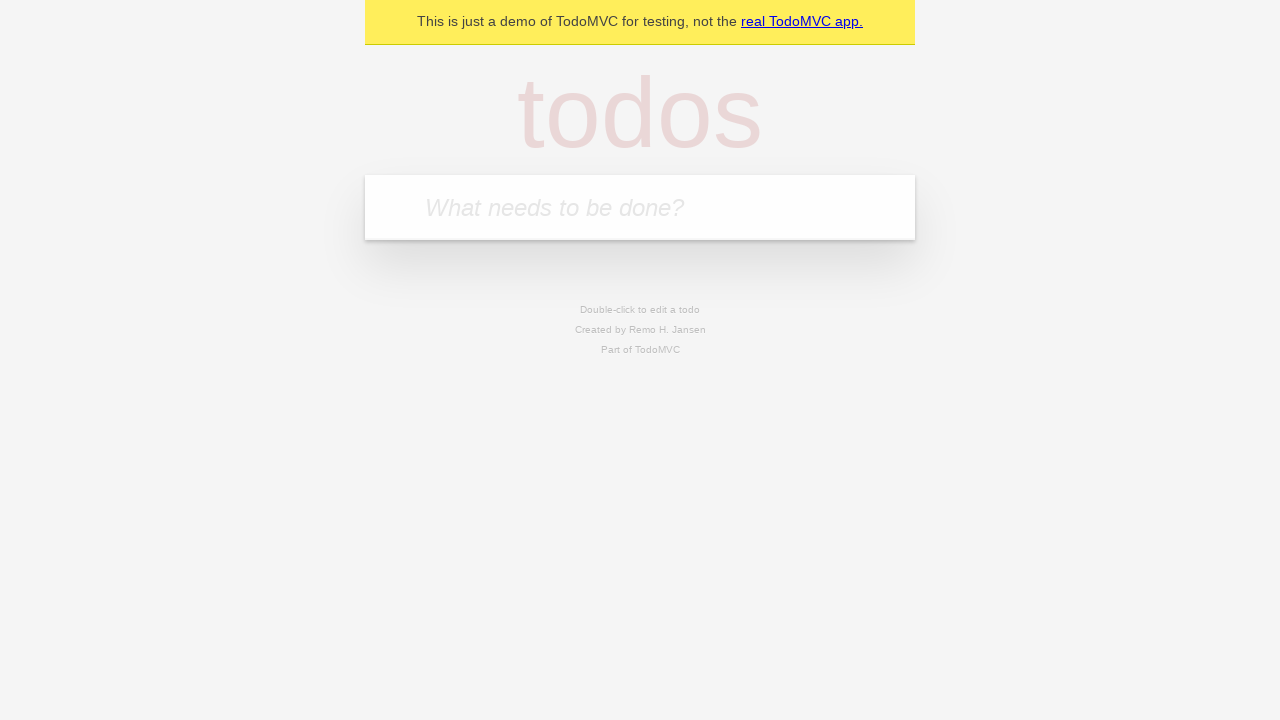

Filled new todo input with 'buy some cheese' on .new-todo
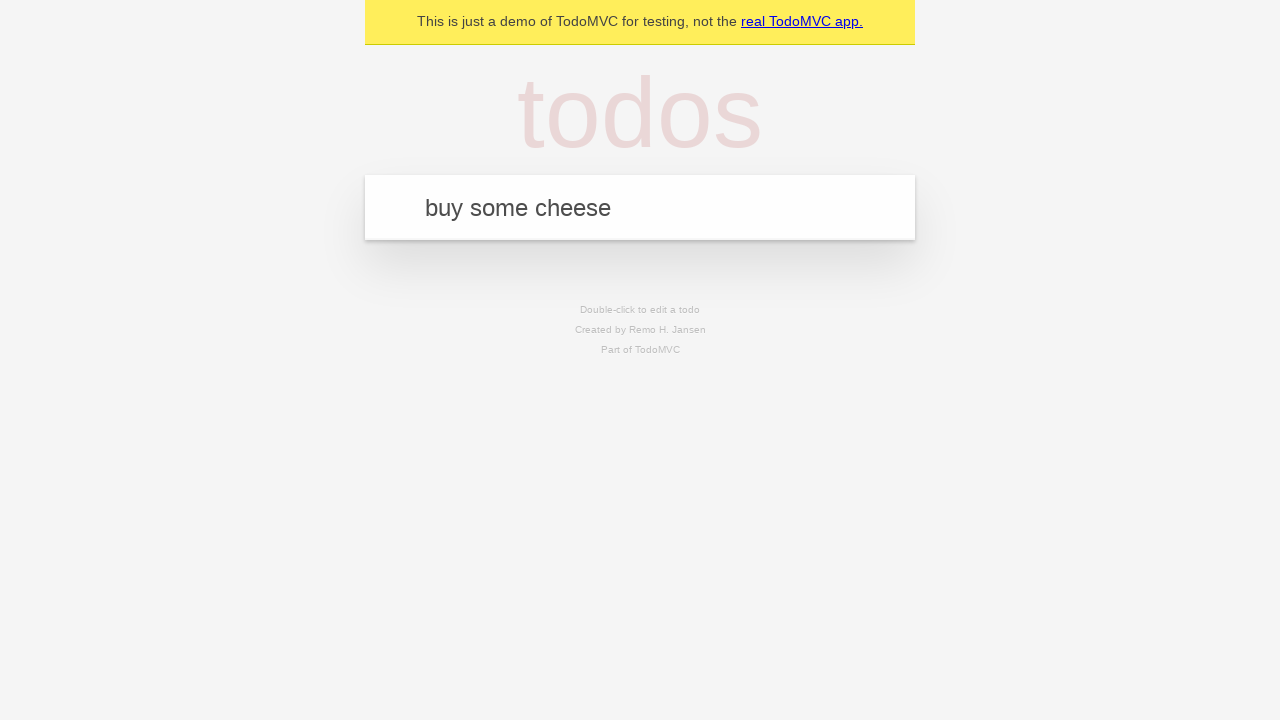

Pressed Enter to create first todo item on .new-todo
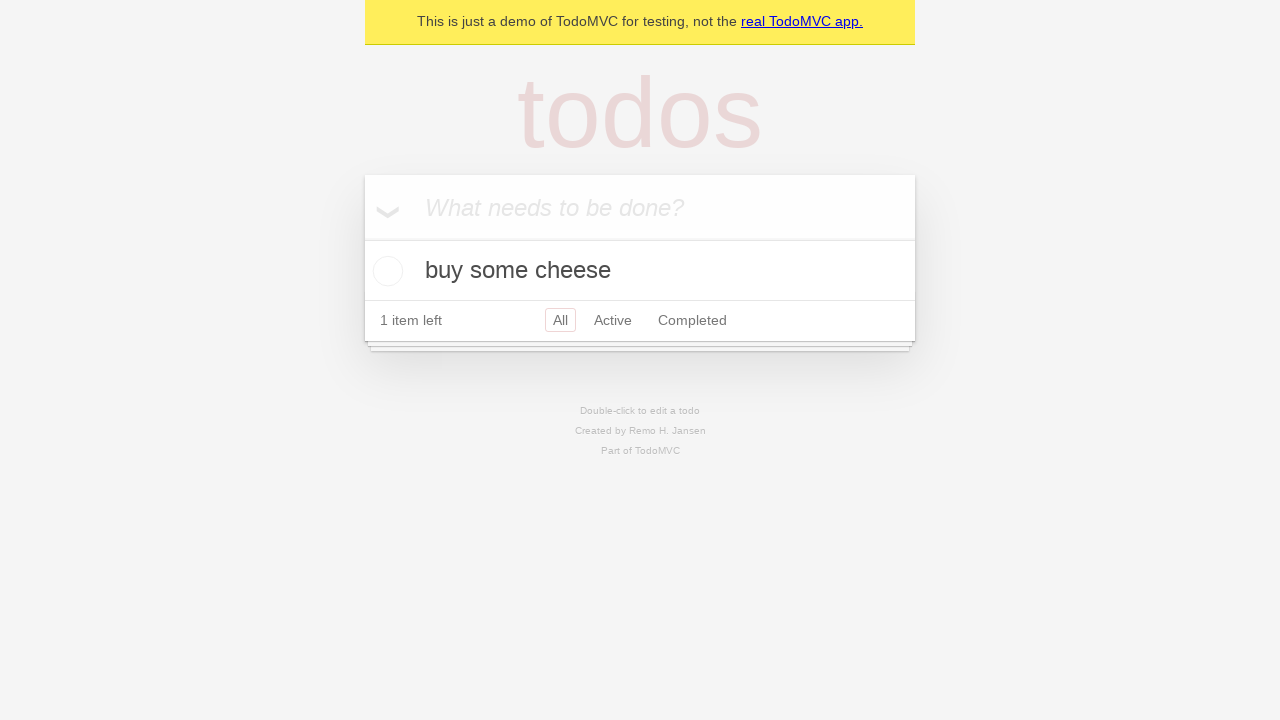

Filled new todo input with 'feed the cat' on .new-todo
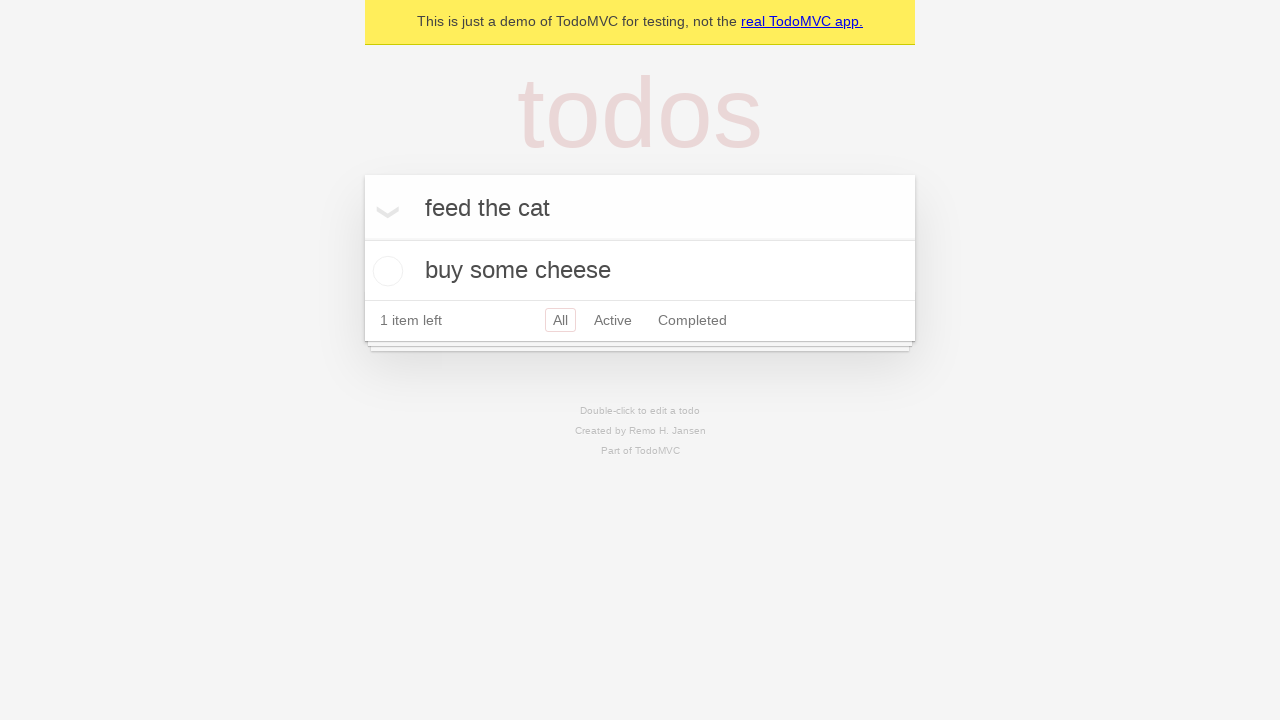

Pressed Enter to create second todo item on .new-todo
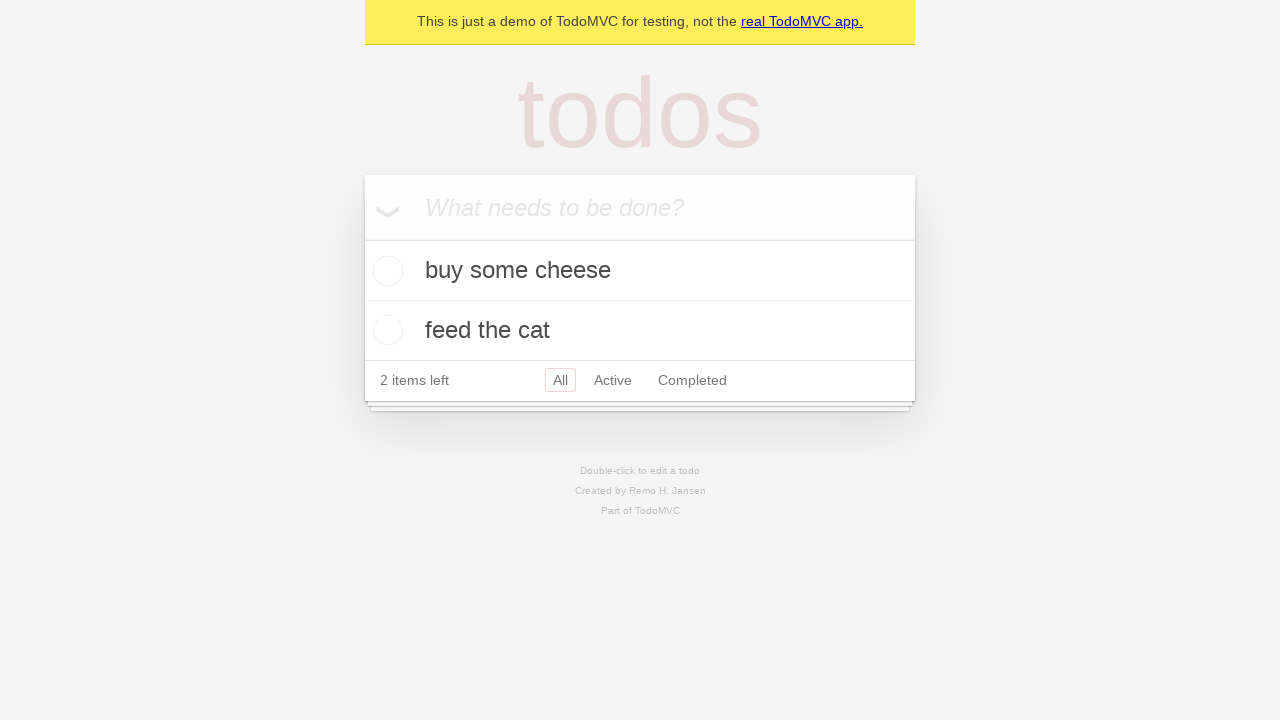

Filled new todo input with 'book a doctors appointment' on .new-todo
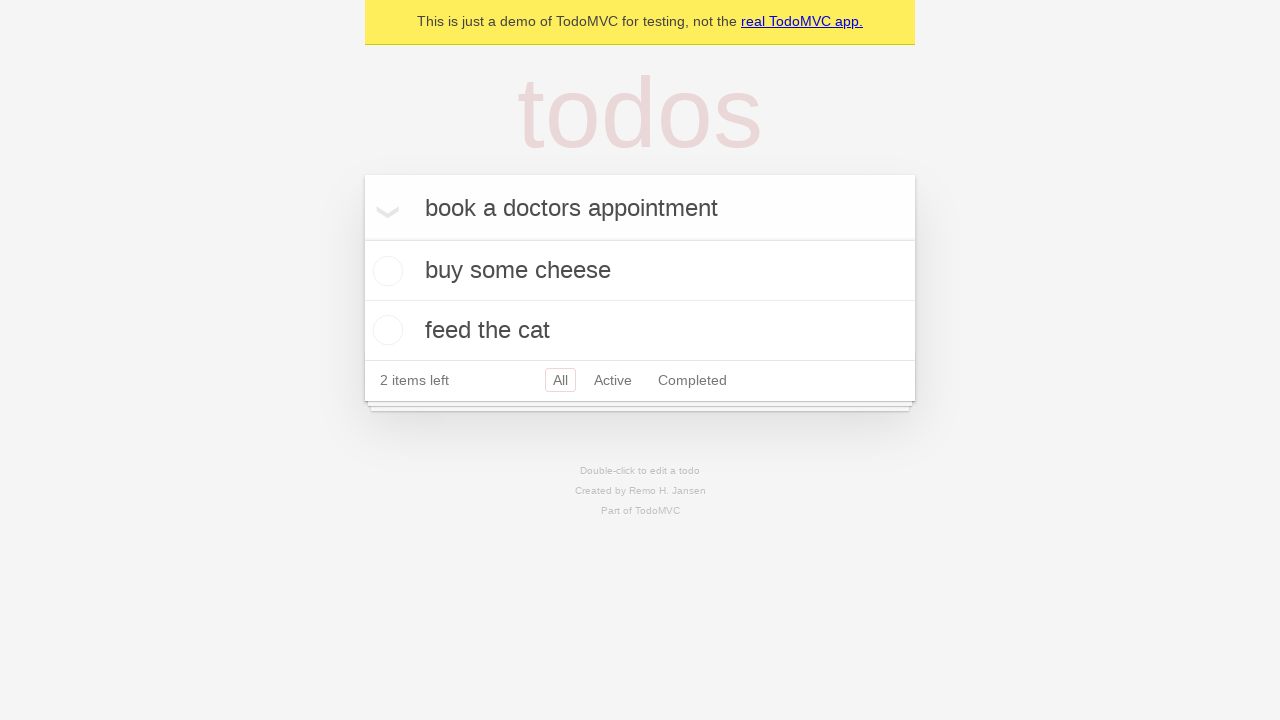

Pressed Enter to create third todo item on .new-todo
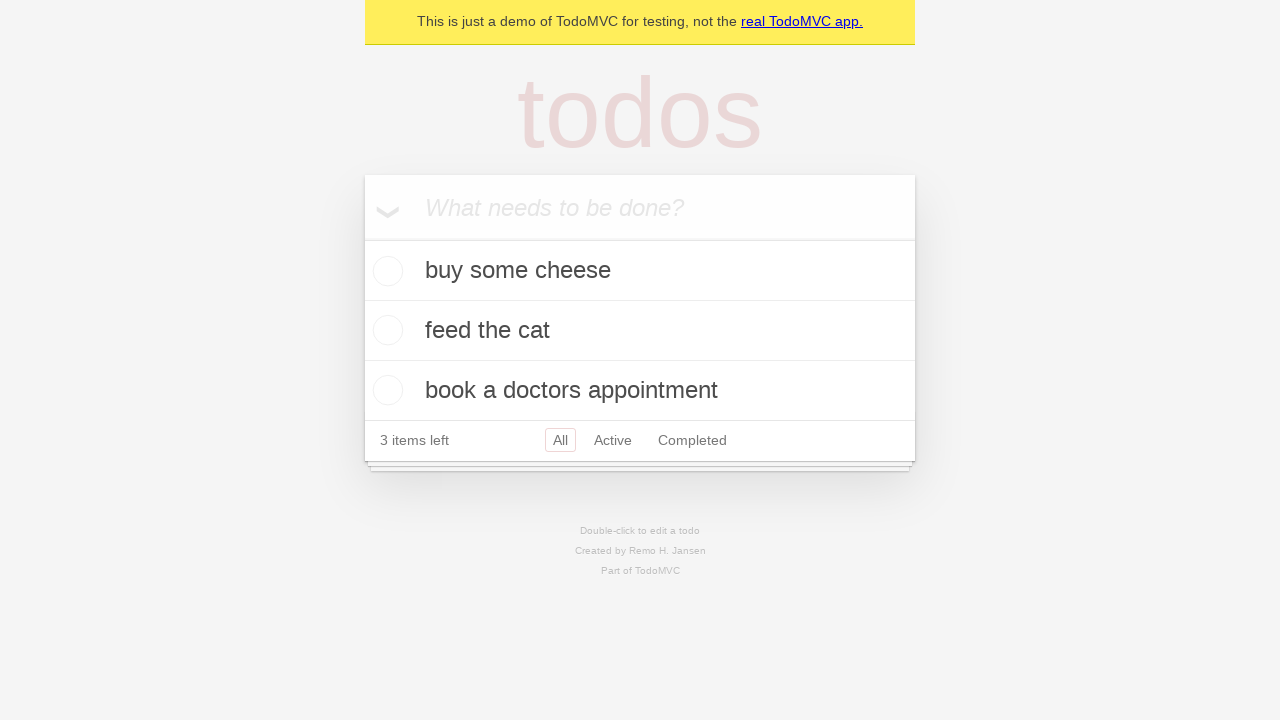

Todo count selector loaded, confirming all items were created
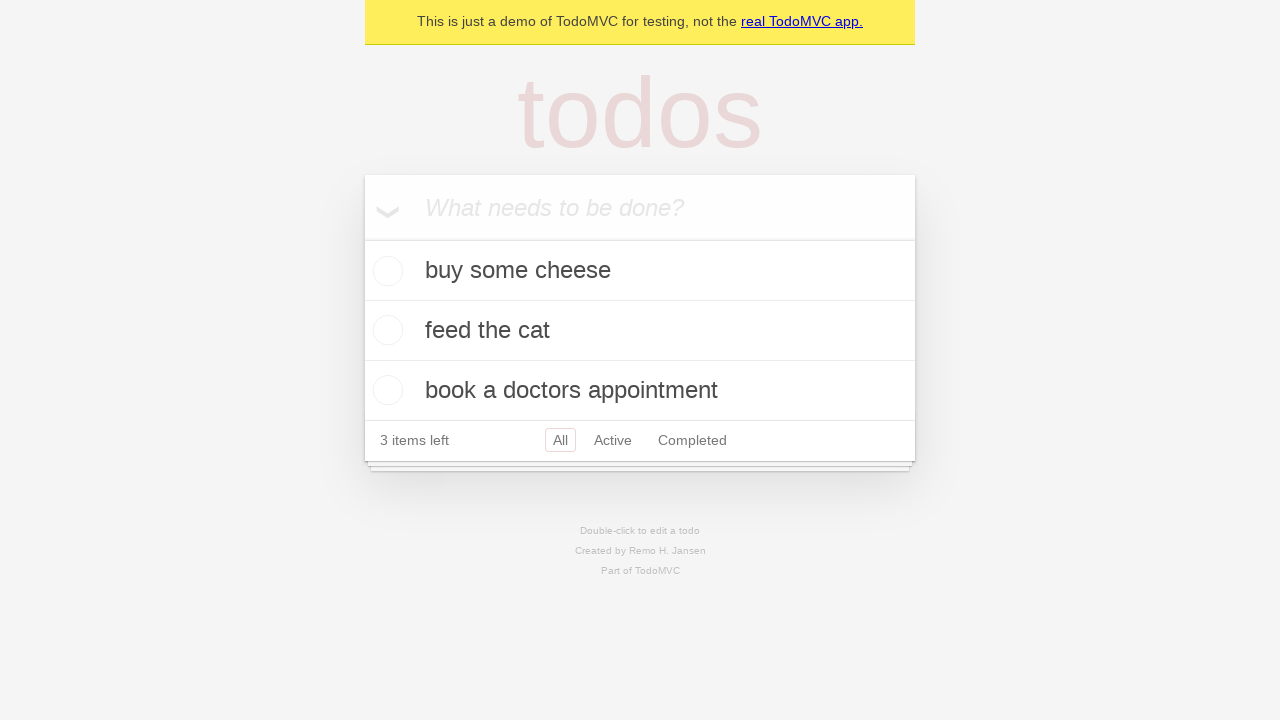

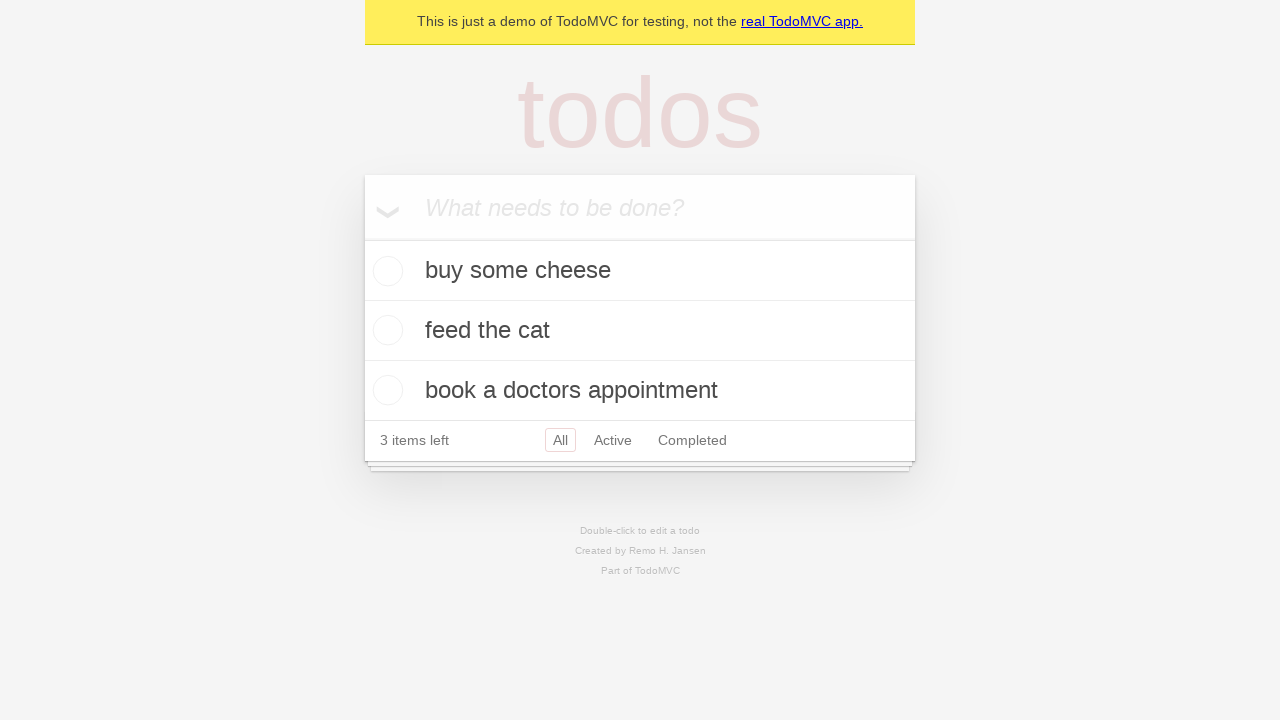